Tests Challenging DOM page by navigating to it and searching for specific content in the table

Starting URL: https://the-internet.herokuapp.com/

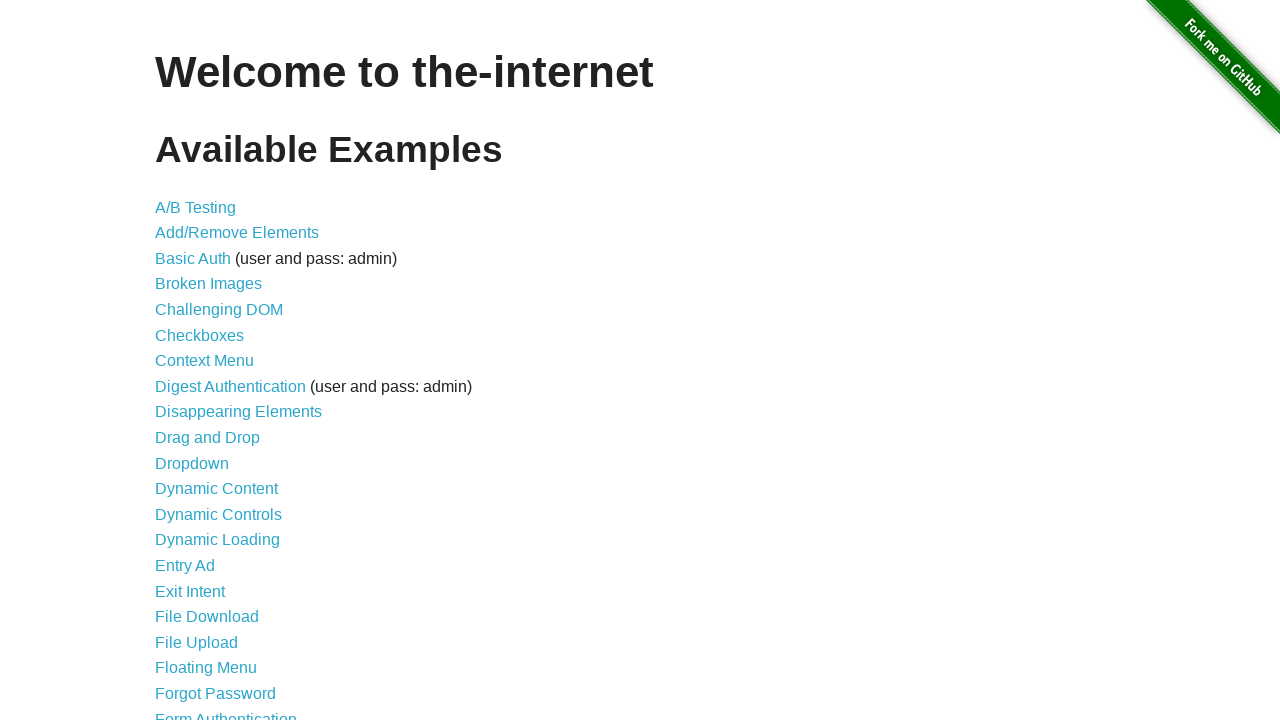

Clicked on Challenging DOM link at (219, 310) on text=Challenging DOM
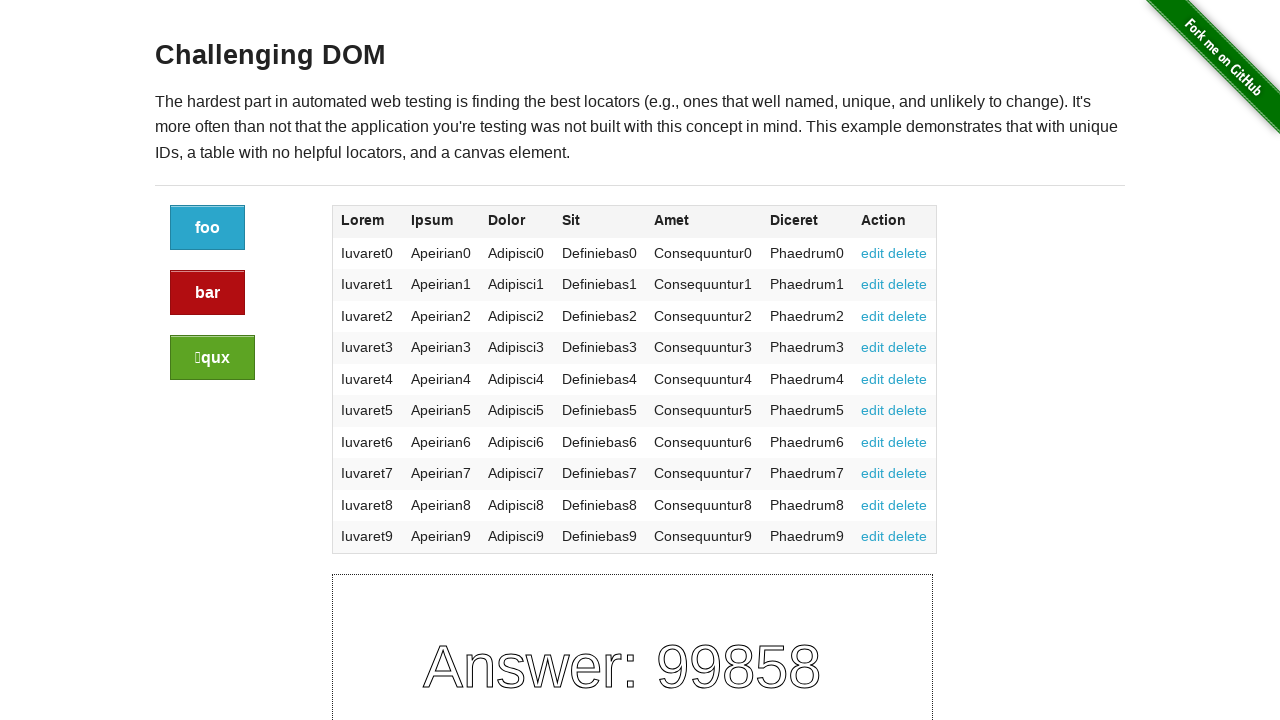

Verified navigation to Challenging DOM page (URL contains 'challenging_dom')
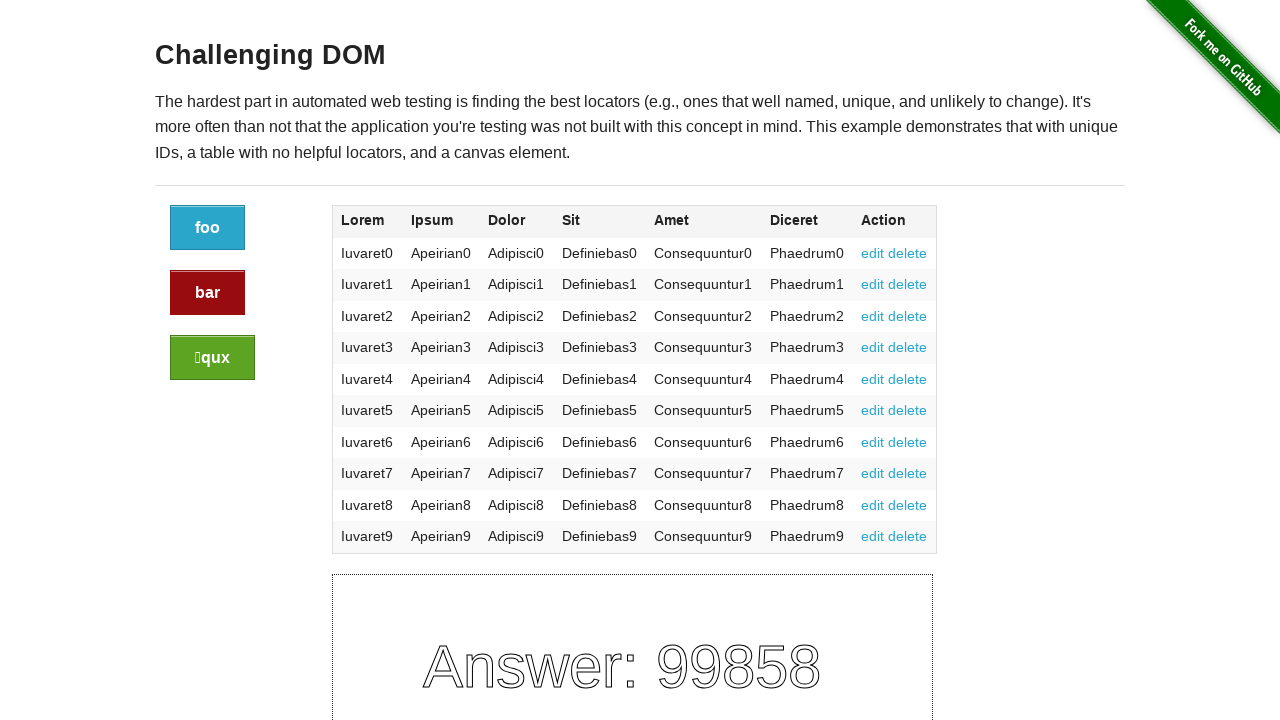

Table body loaded on the page
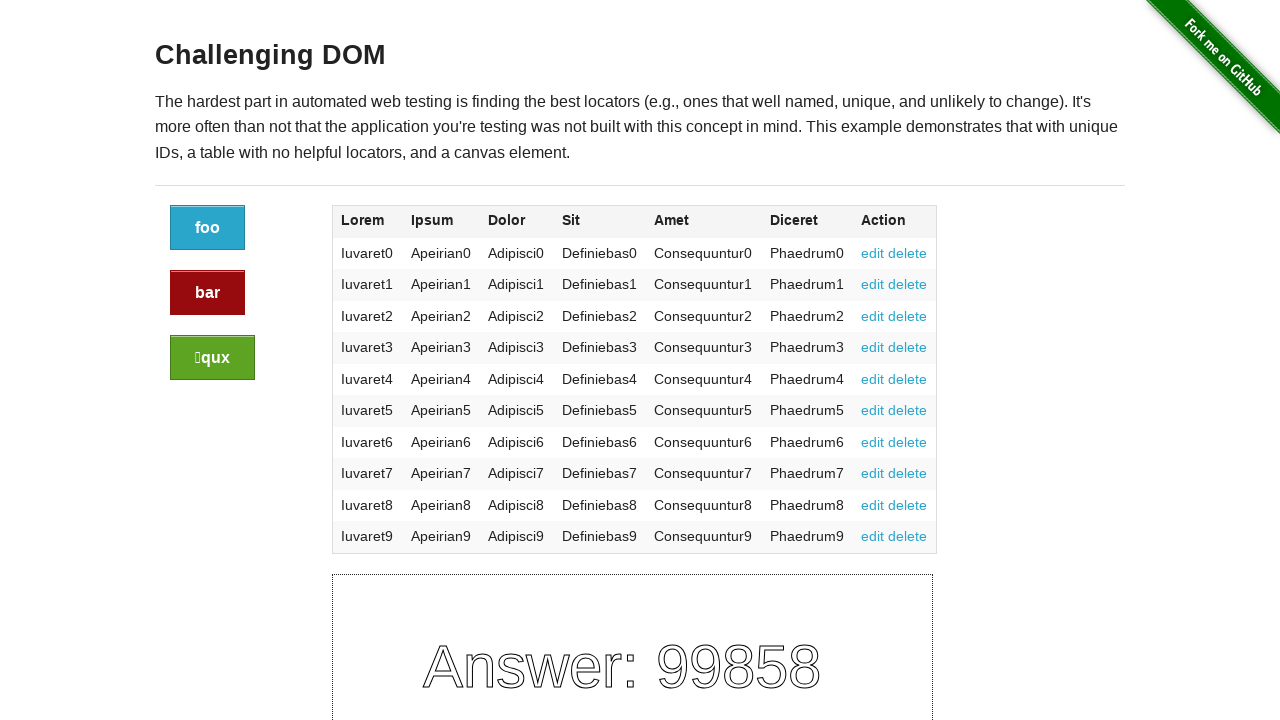

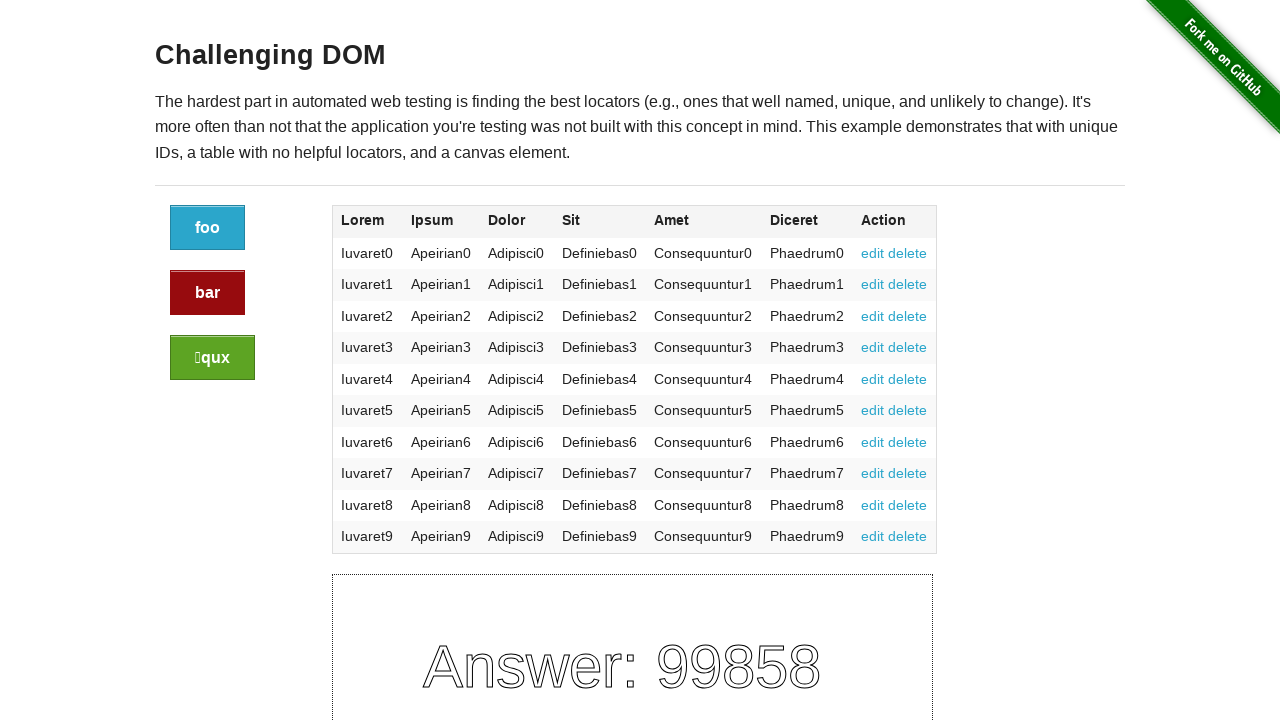